Navigates through multiple pages of a dynamic JavaScript table by iterating through different seed parameters, verifying that table content loads on each page.

Starting URL: https://sanand0.github.io/tdsdata/js_table/?seed=34

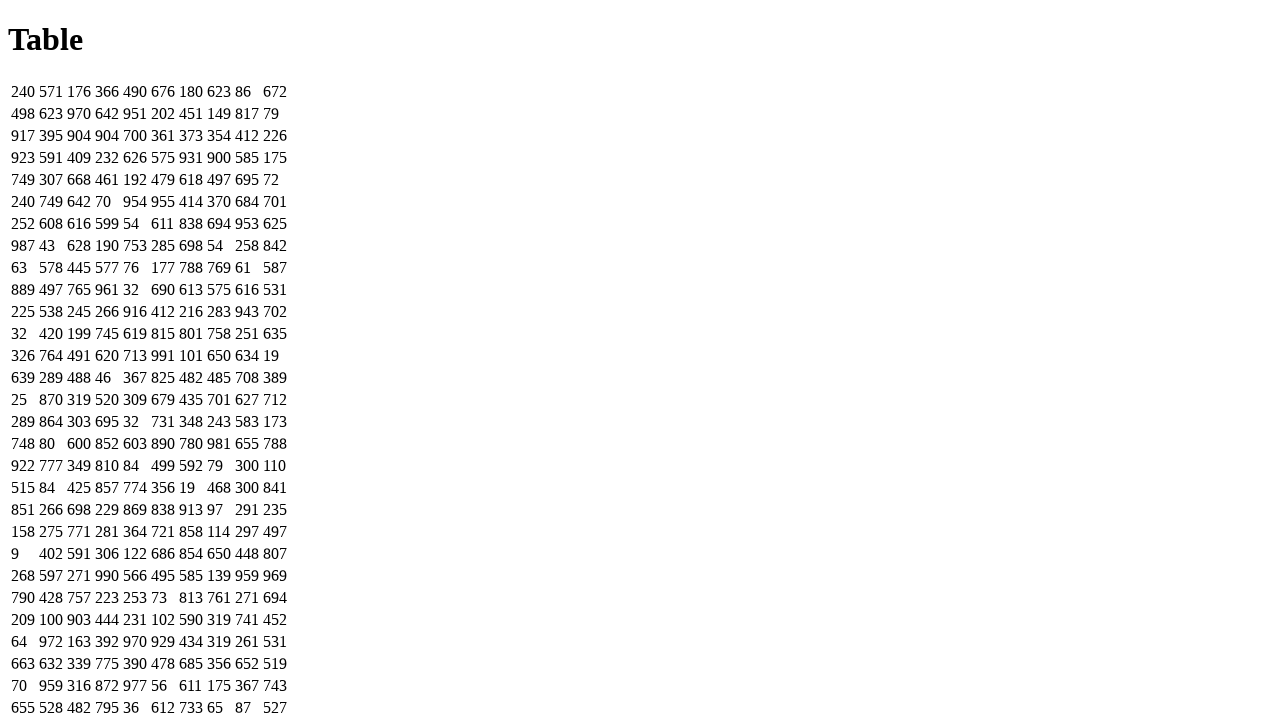

Table loaded on initial page with seed=34
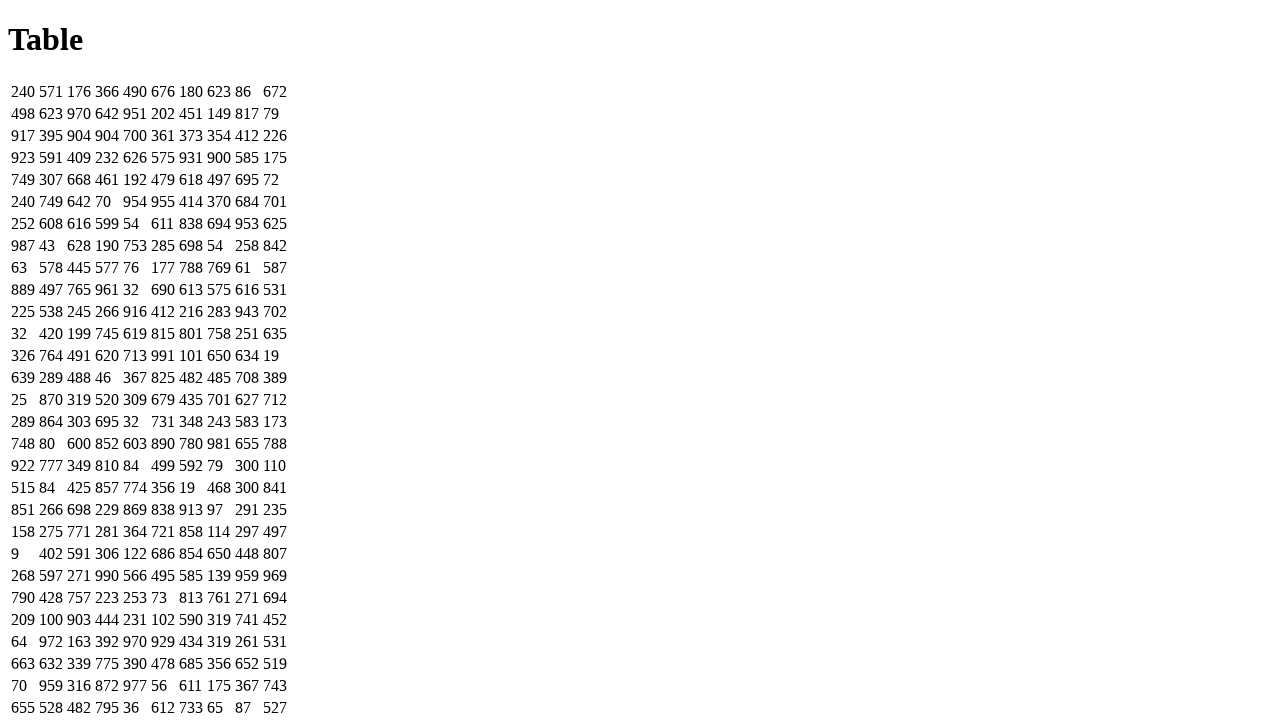

Navigated to page with seed=35
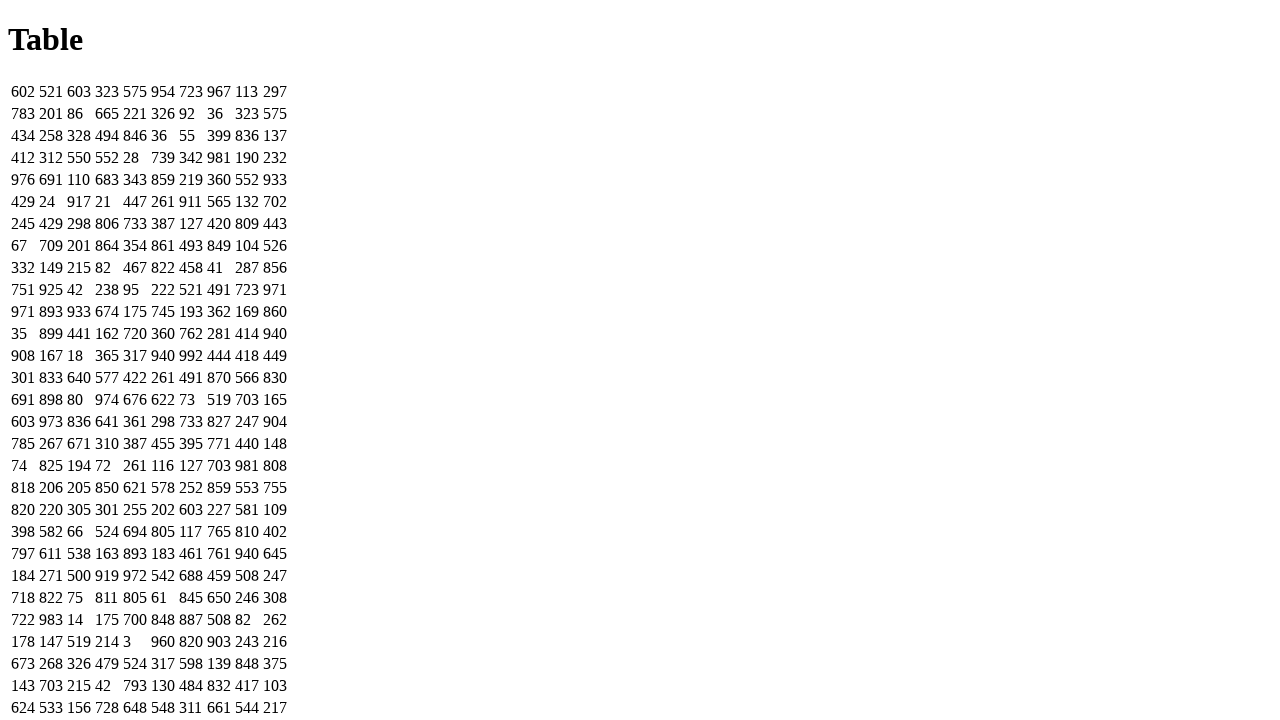

Table content loaded and verified for seed=35
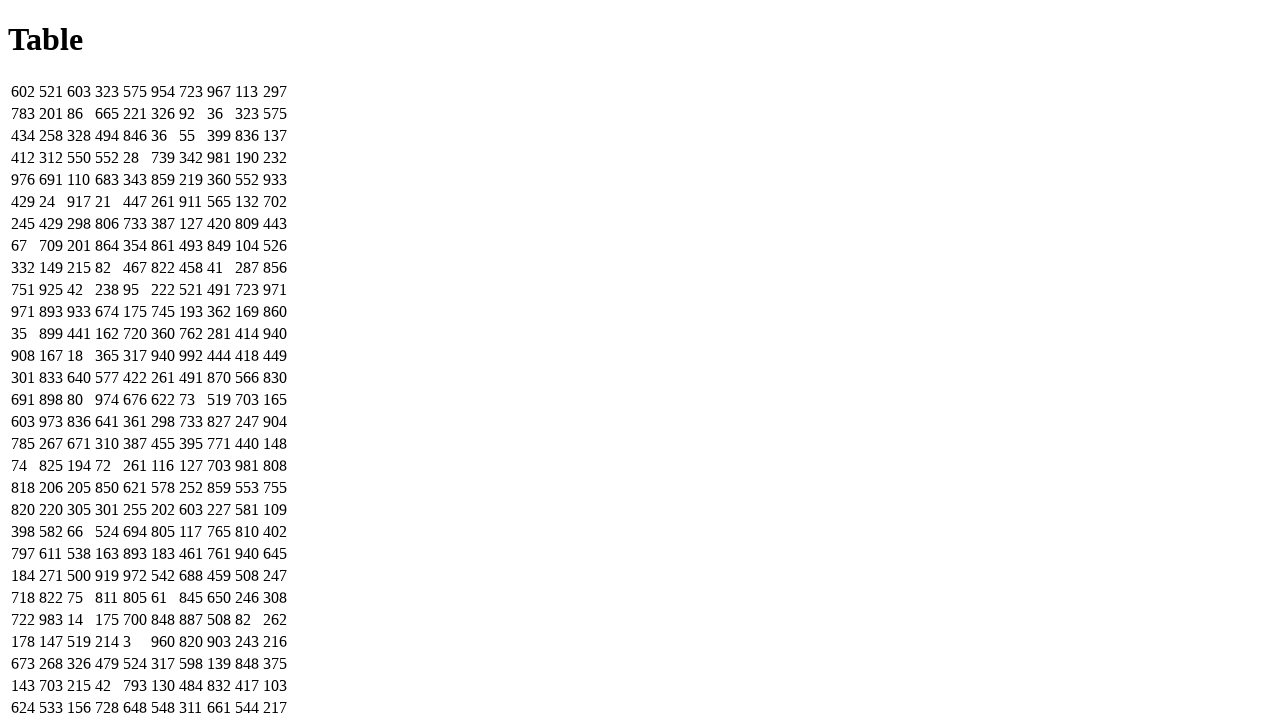

Navigated to page with seed=36
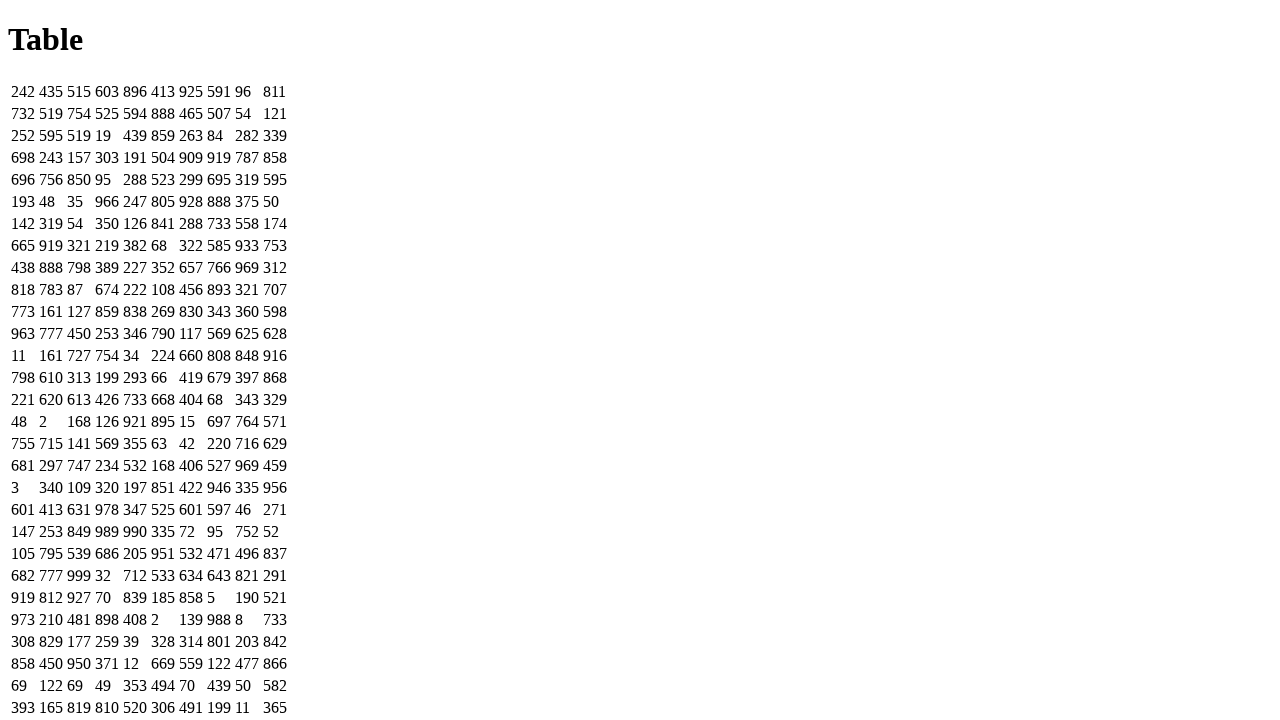

Table content loaded and verified for seed=36
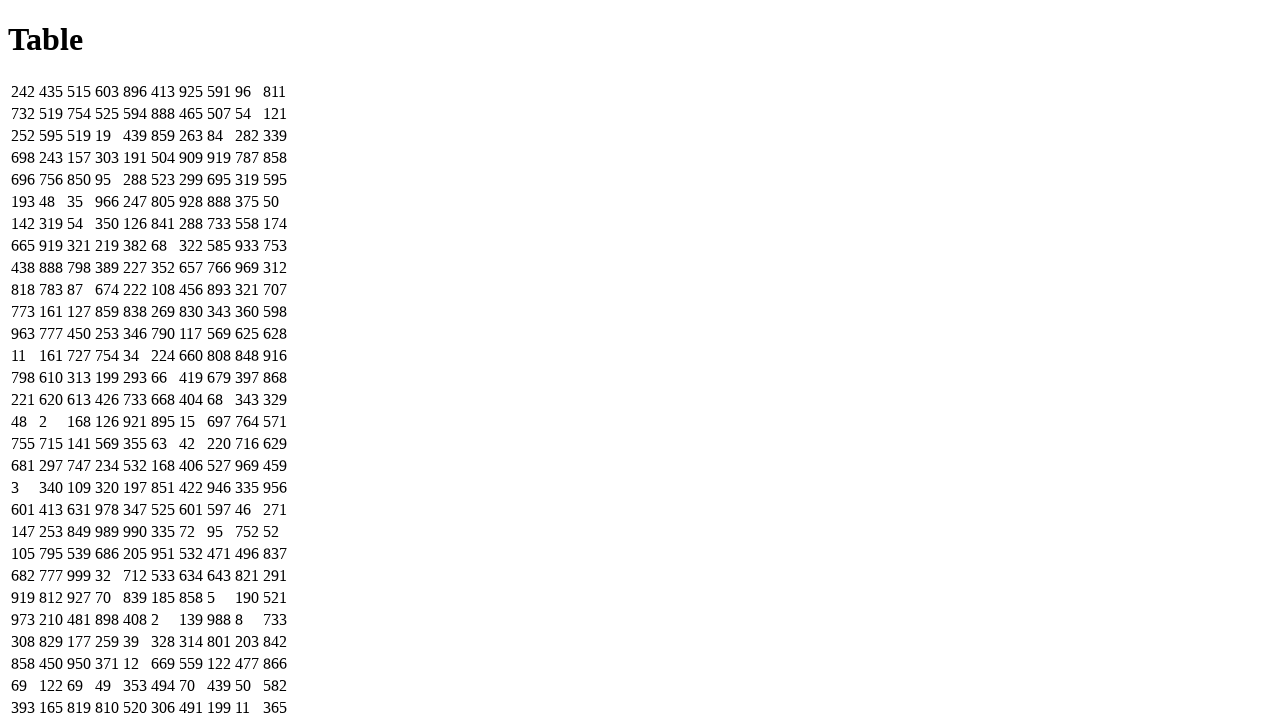

Navigated to page with seed=37
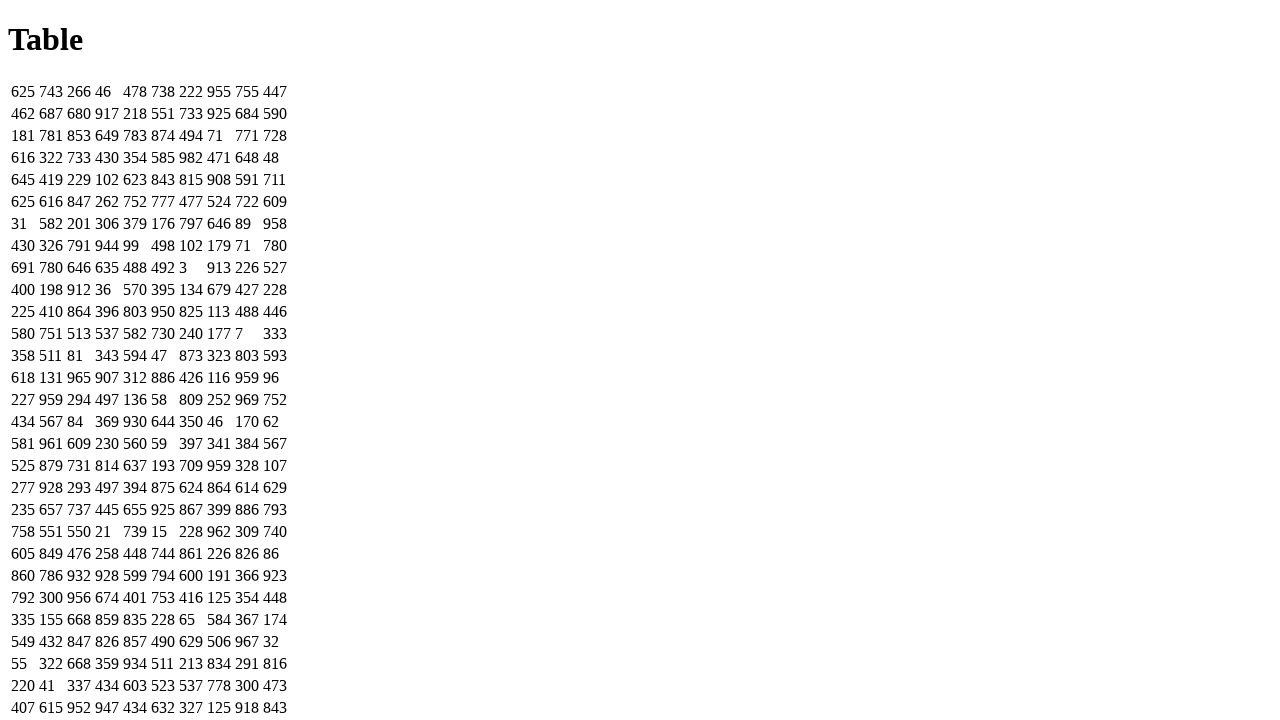

Table content loaded and verified for seed=37
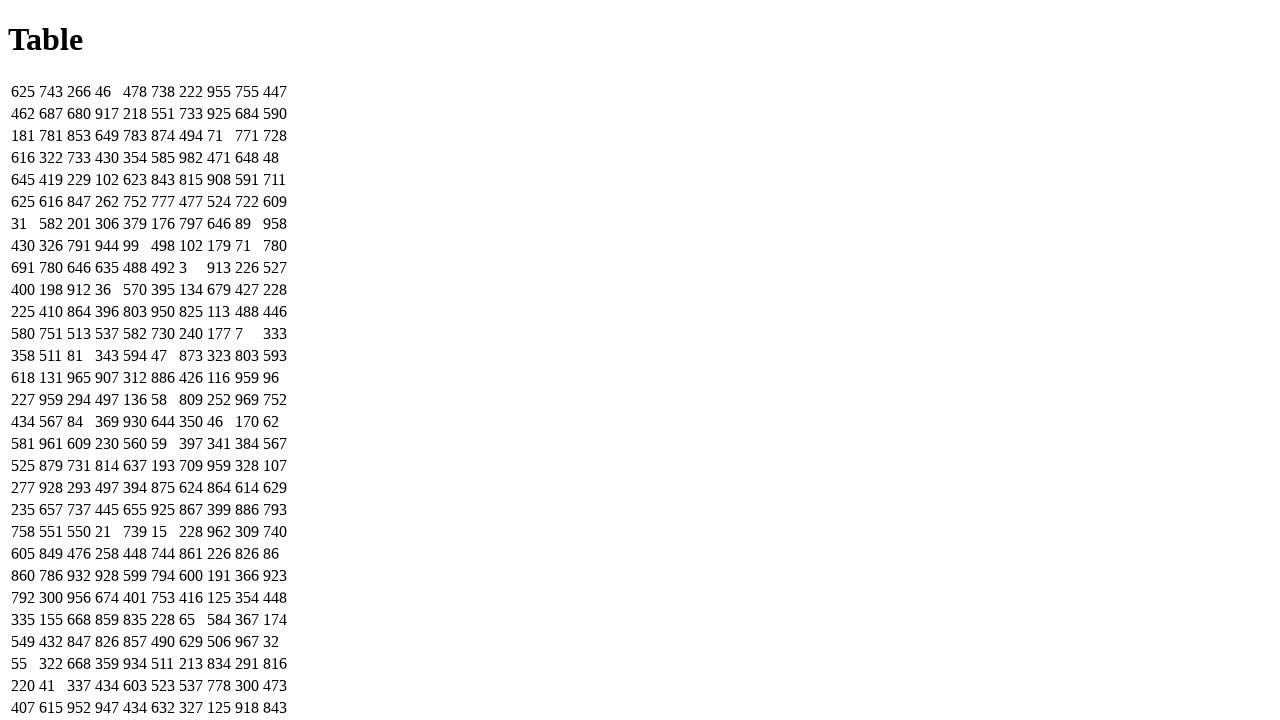

Navigated to page with seed=38
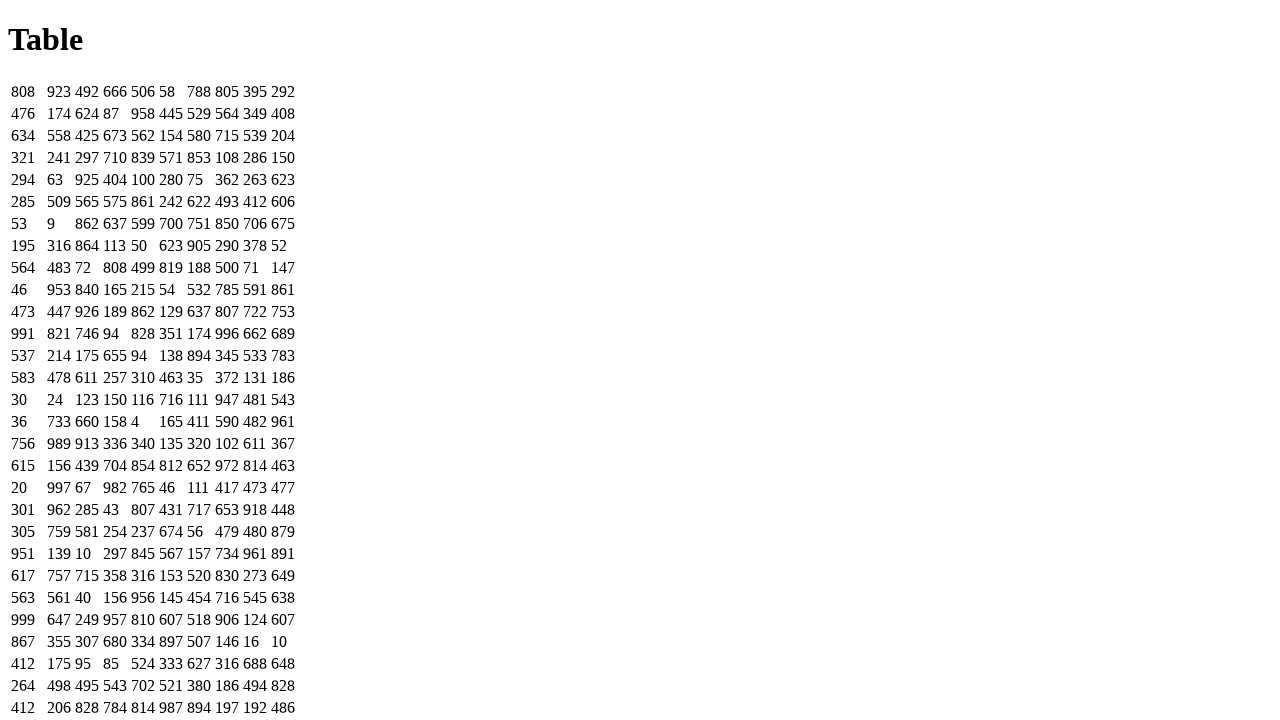

Table content loaded and verified for seed=38
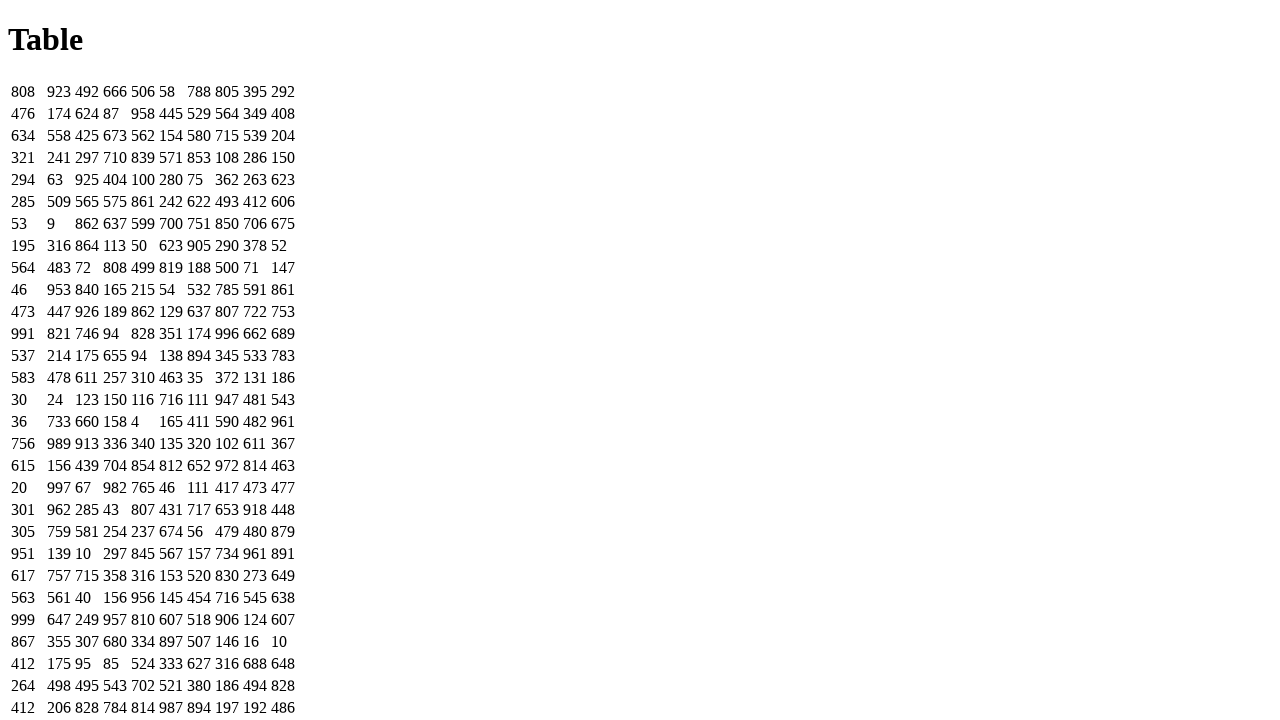

Navigated to page with seed=39
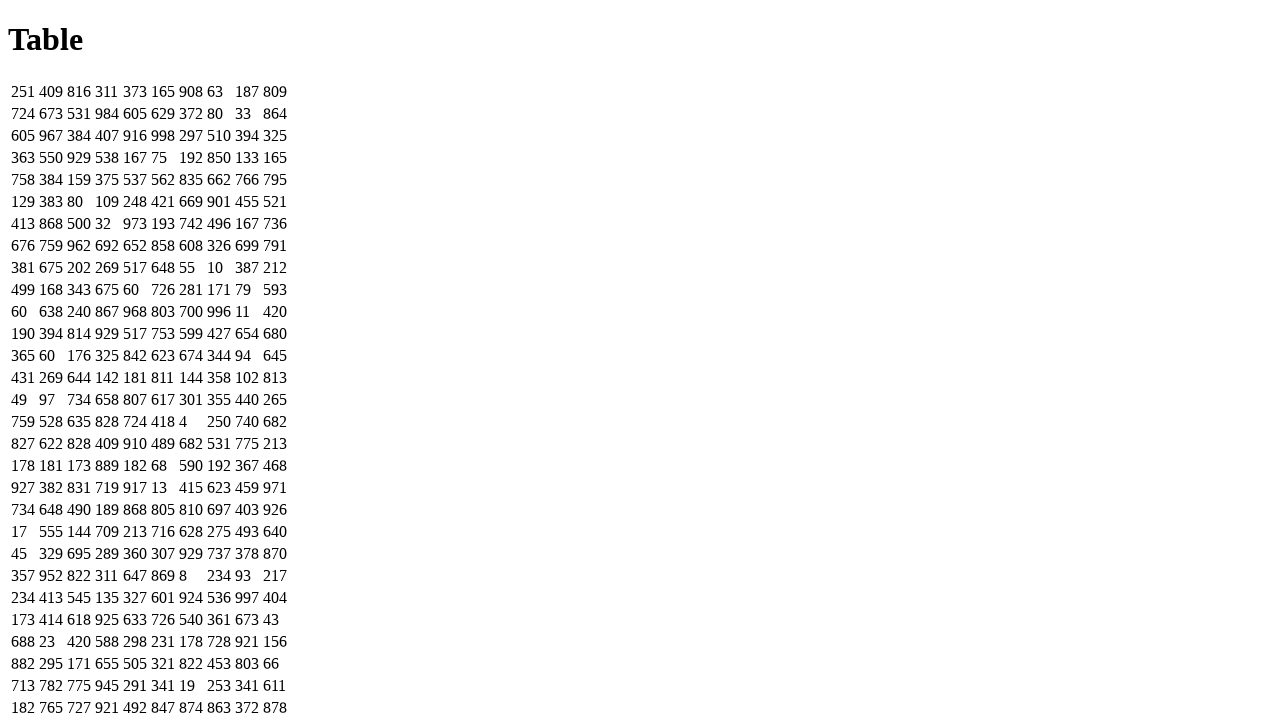

Table content loaded and verified for seed=39
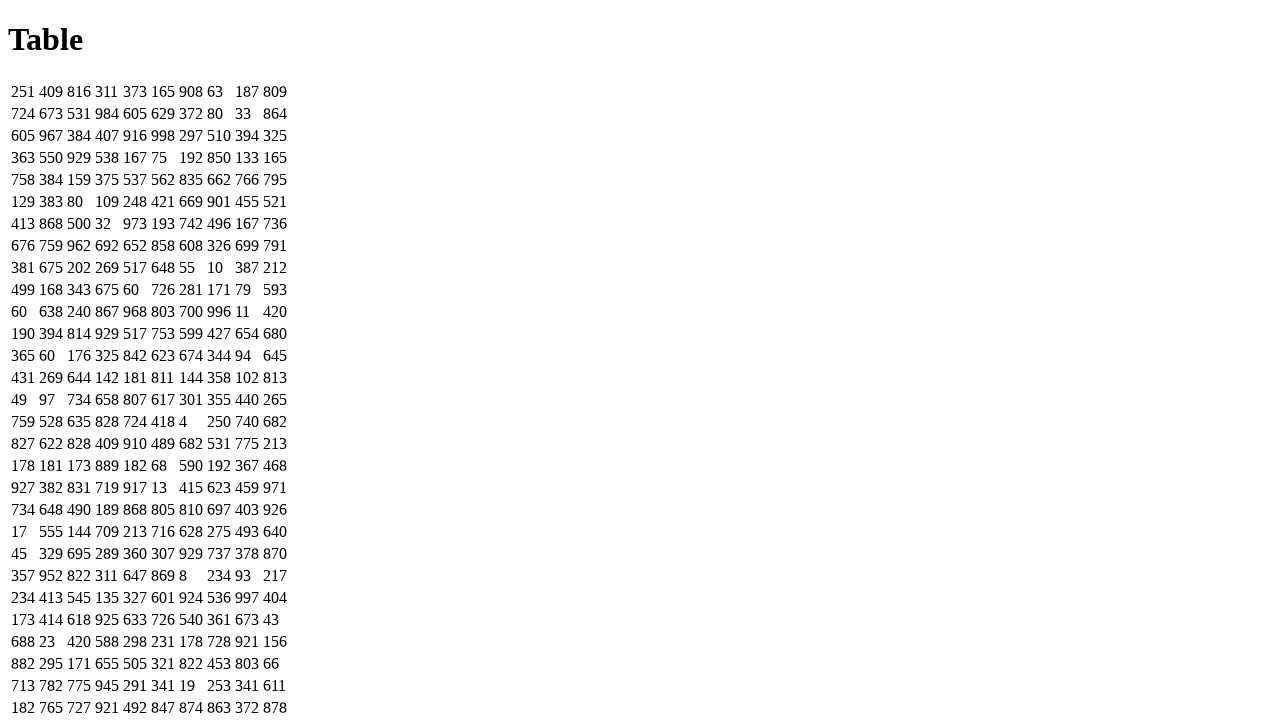

Navigated to page with seed=40
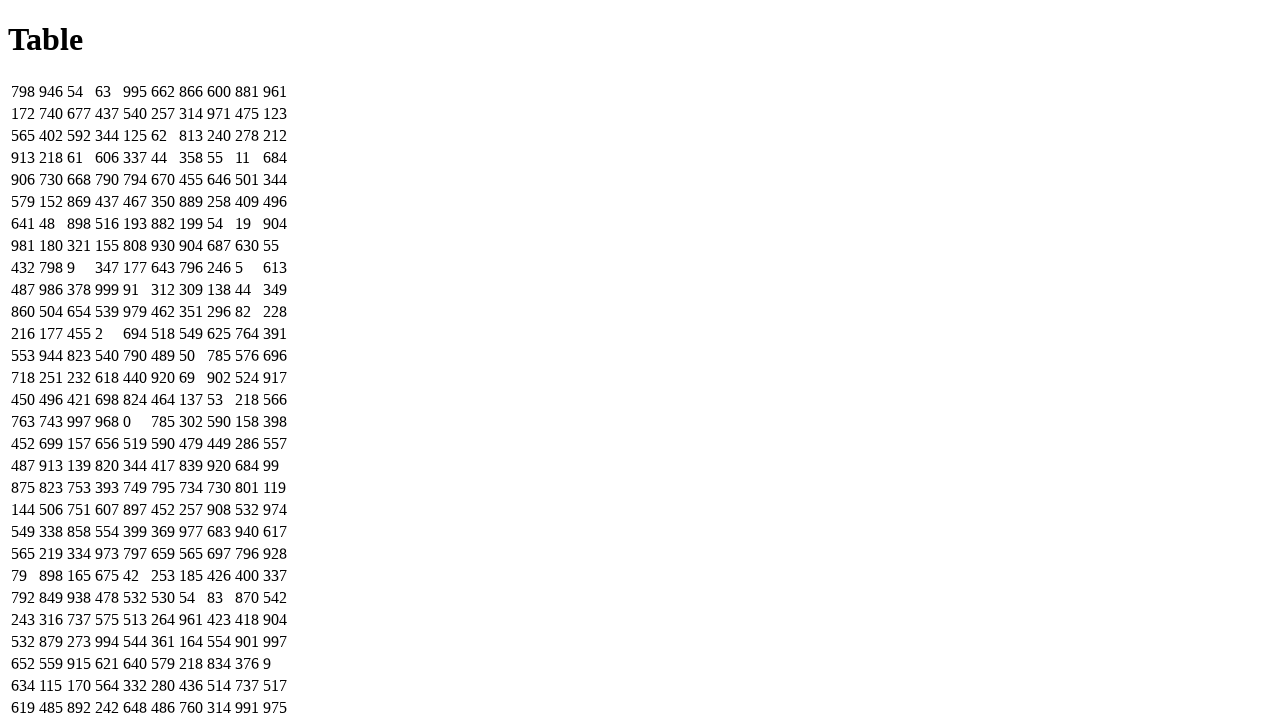

Table content loaded and verified for seed=40
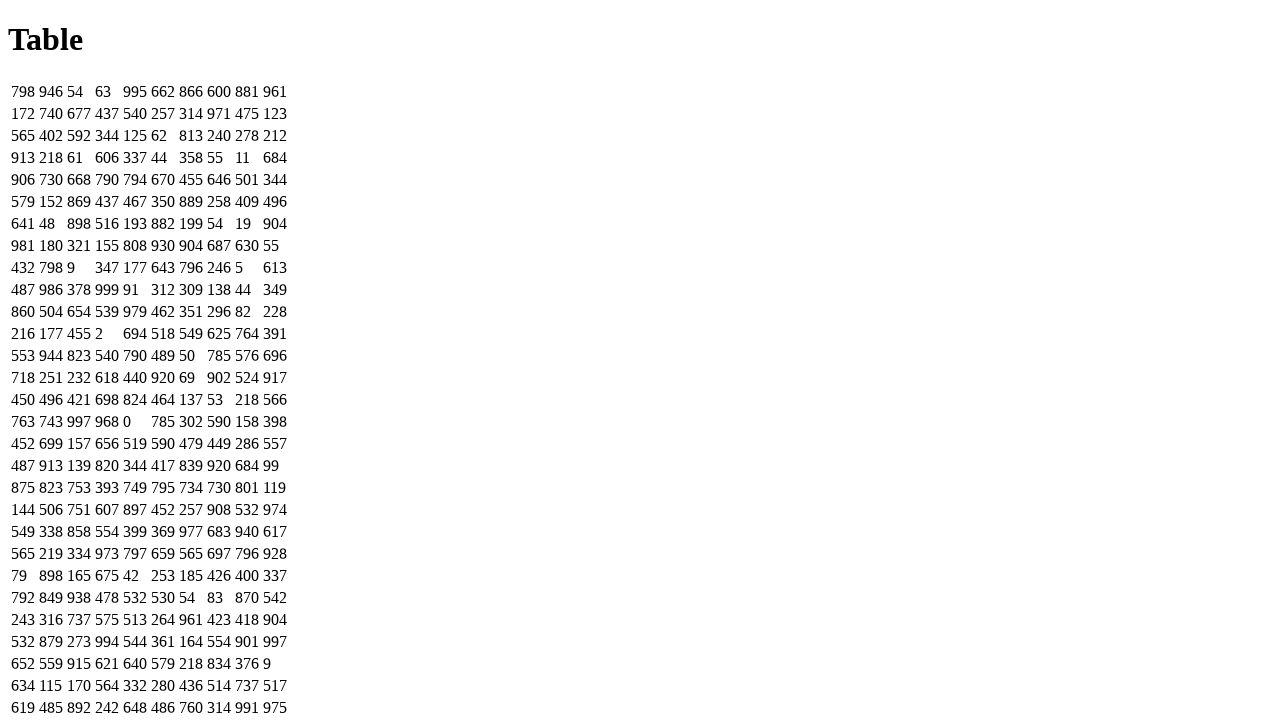

Navigated to page with seed=41
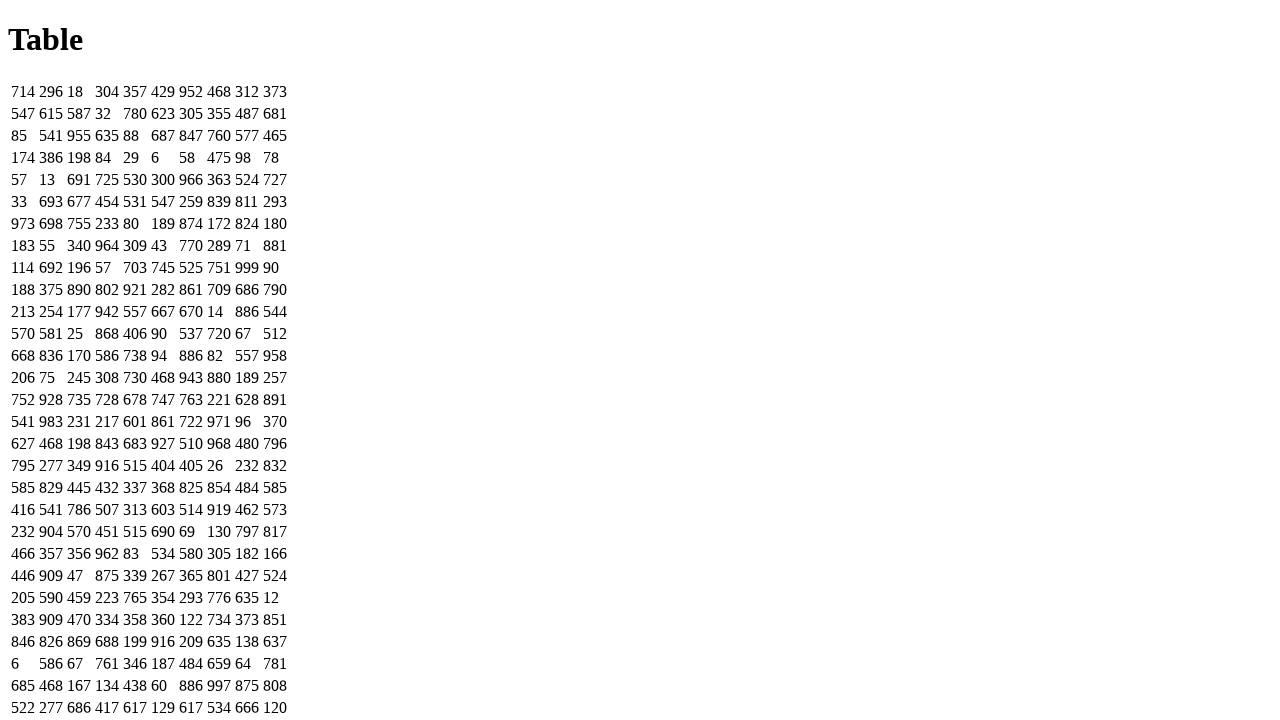

Table content loaded and verified for seed=41
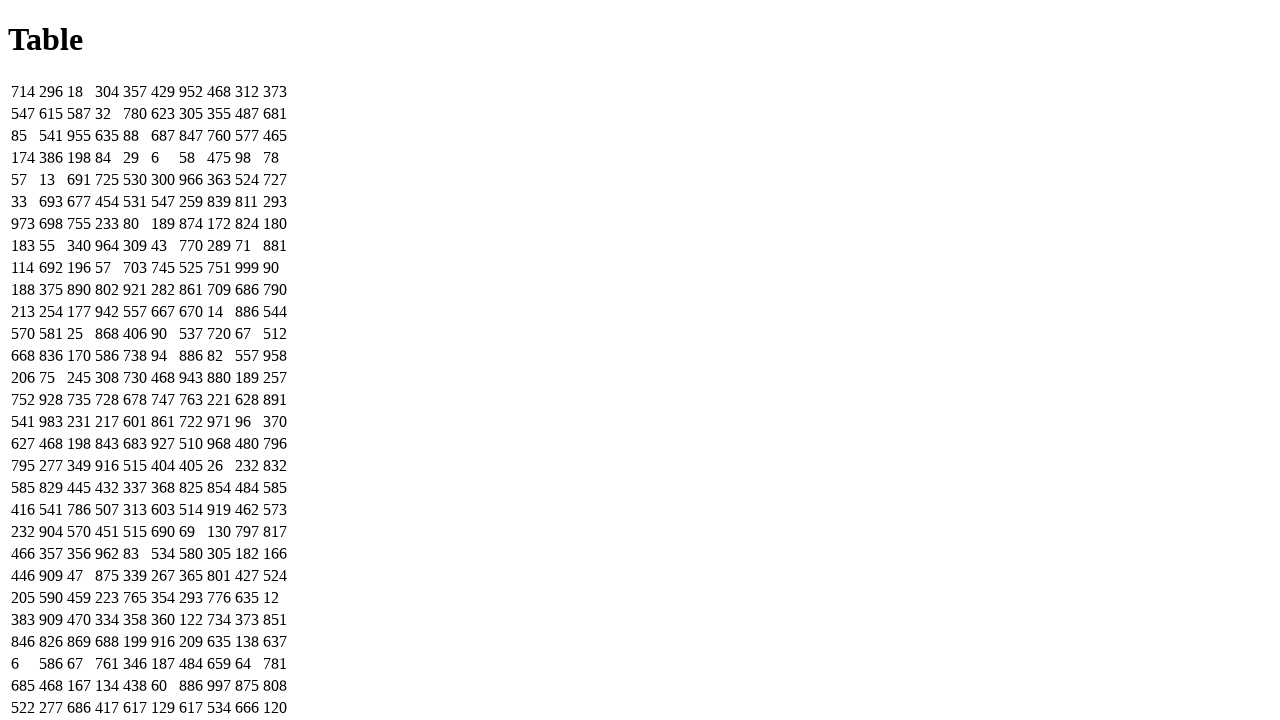

Navigated to page with seed=42
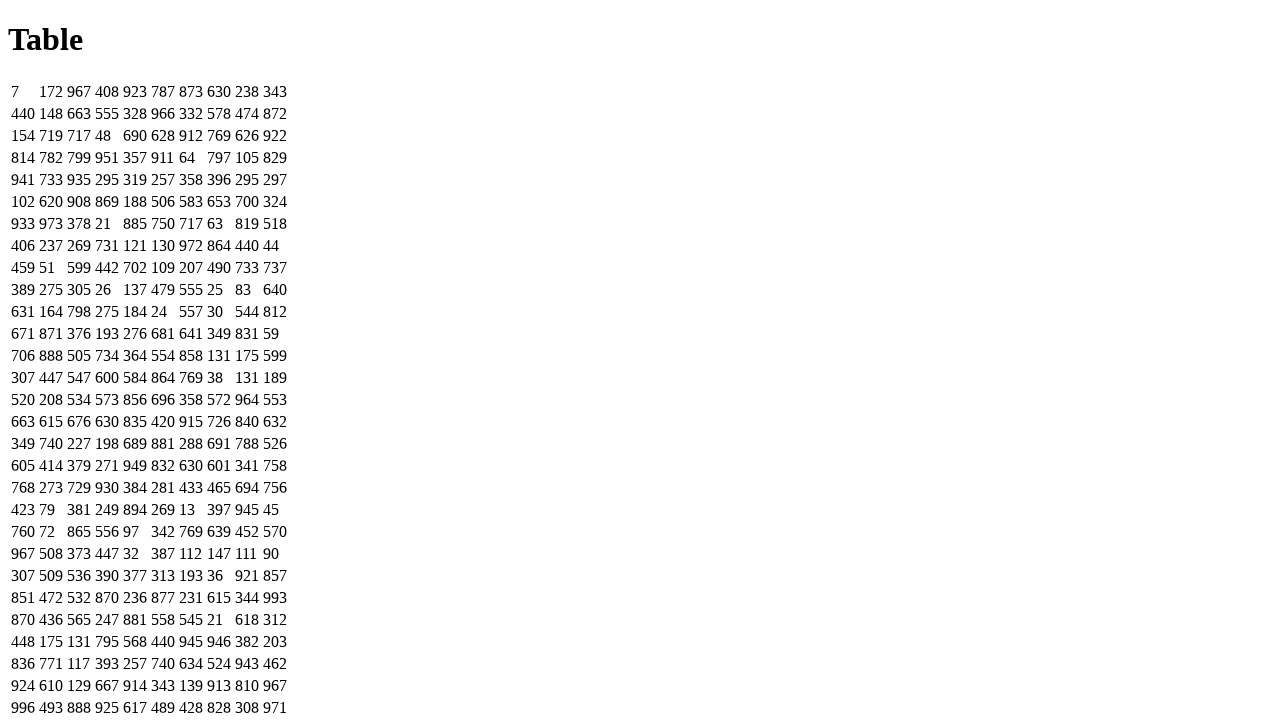

Table content loaded and verified for seed=42
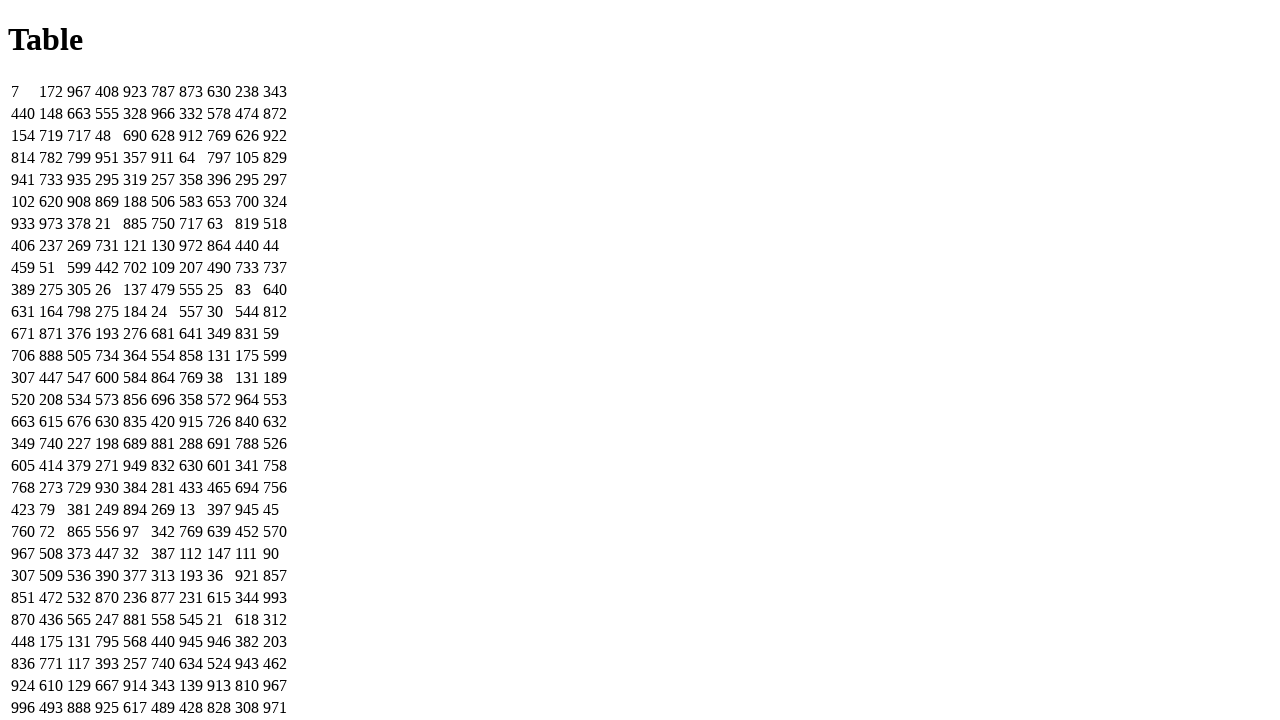

Navigated to page with seed=43
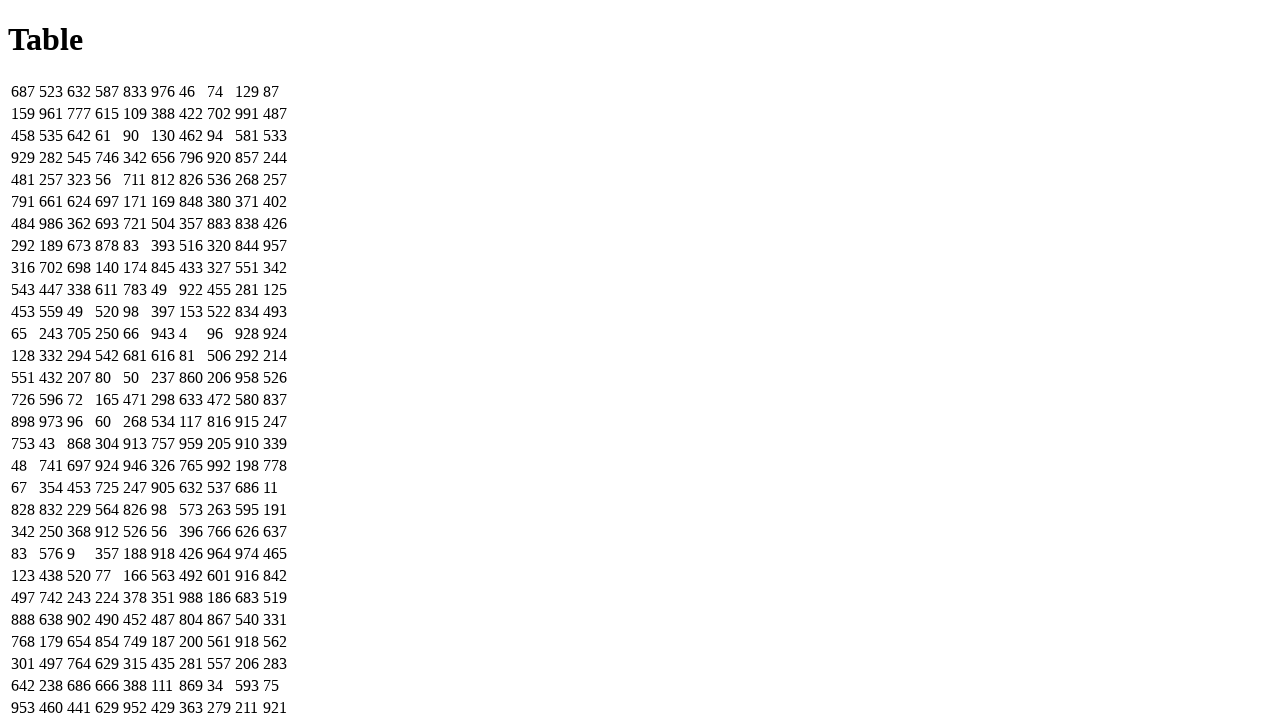

Table content loaded and verified for seed=43
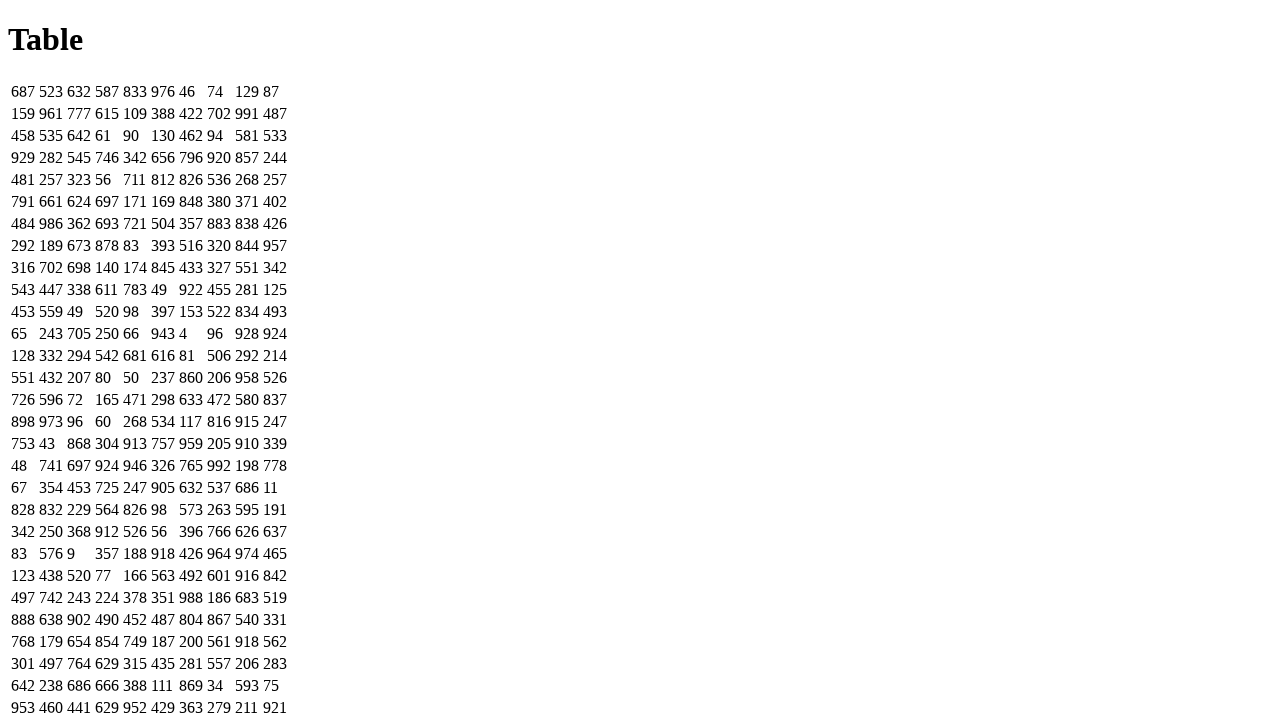

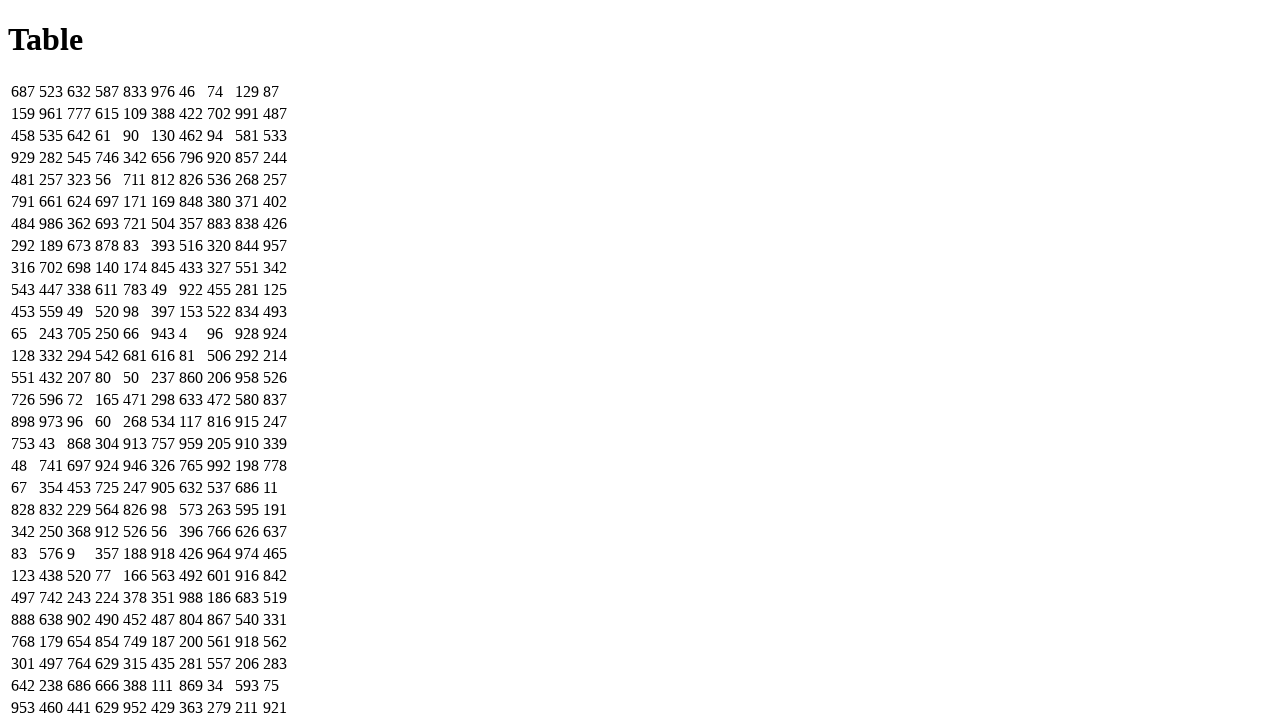